Tests a web form by filling text input, password, dropdown selection, and date fields, then submits the form and verifies the confirmation message.

Starting URL: https://www.selenium.dev/selenium/web/web-form.html

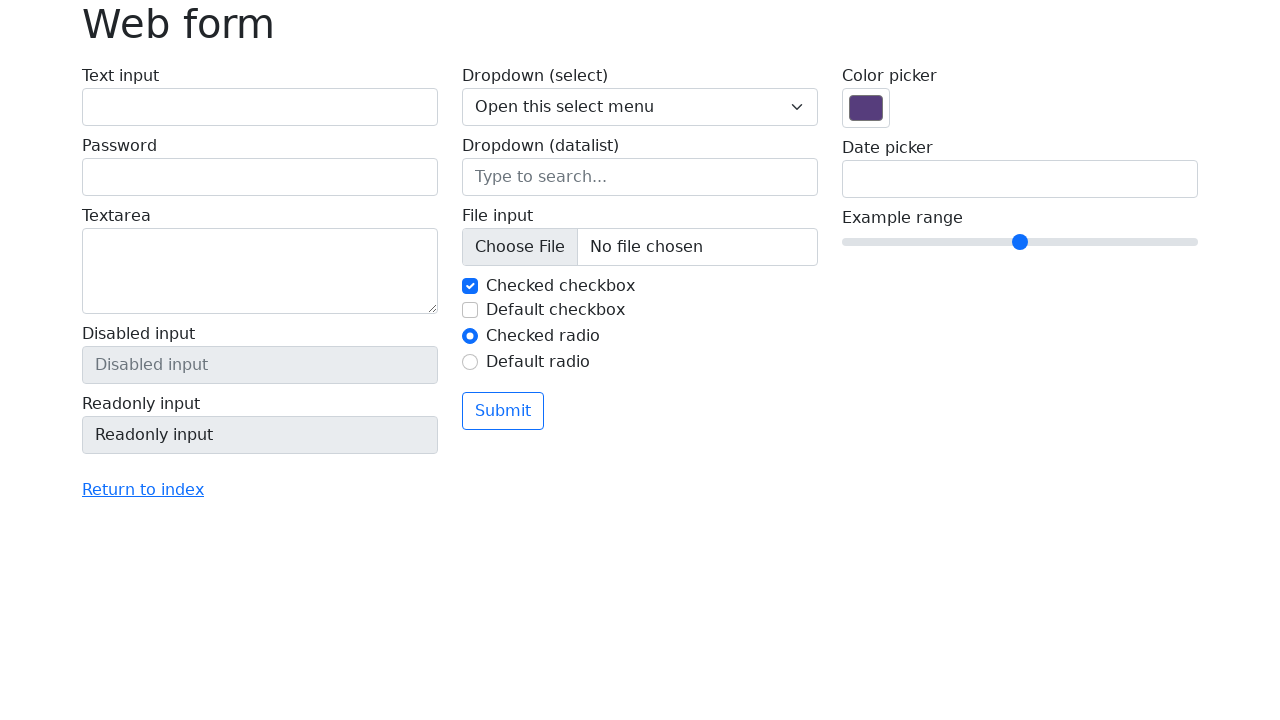

Verified page title is 'Web form'
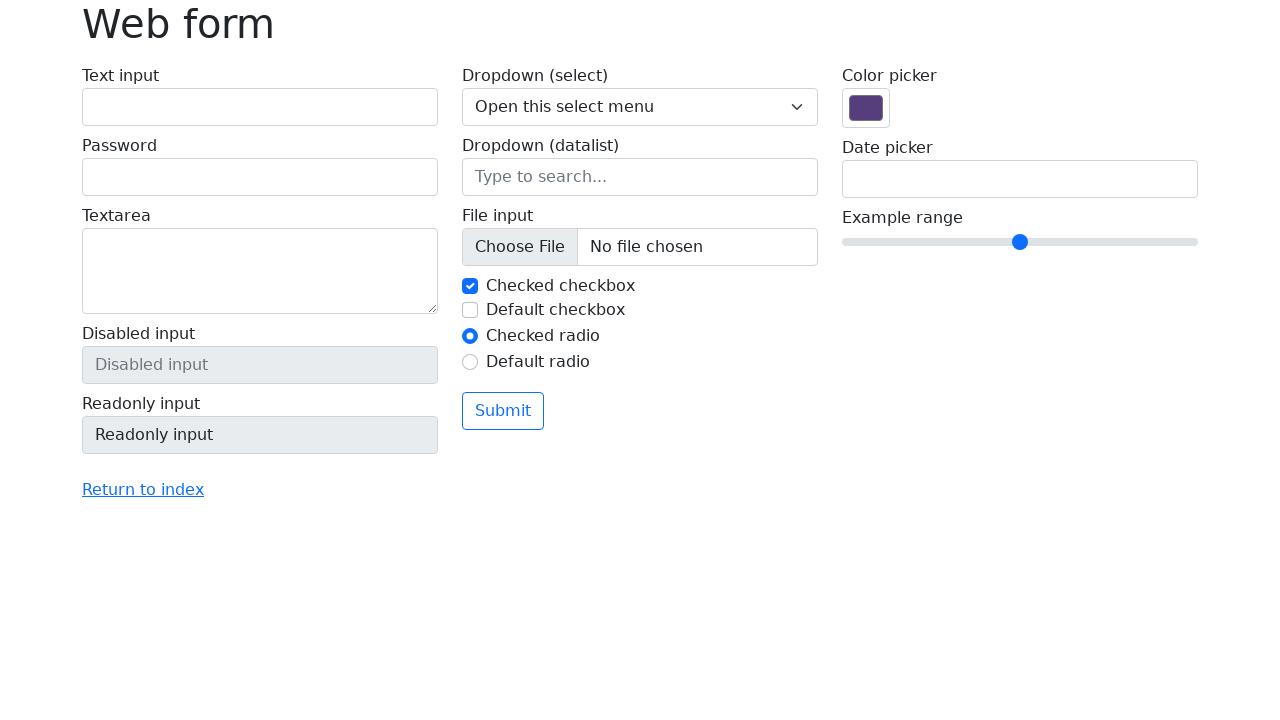

Filled text input field with 'Selenium' on #my-text-id
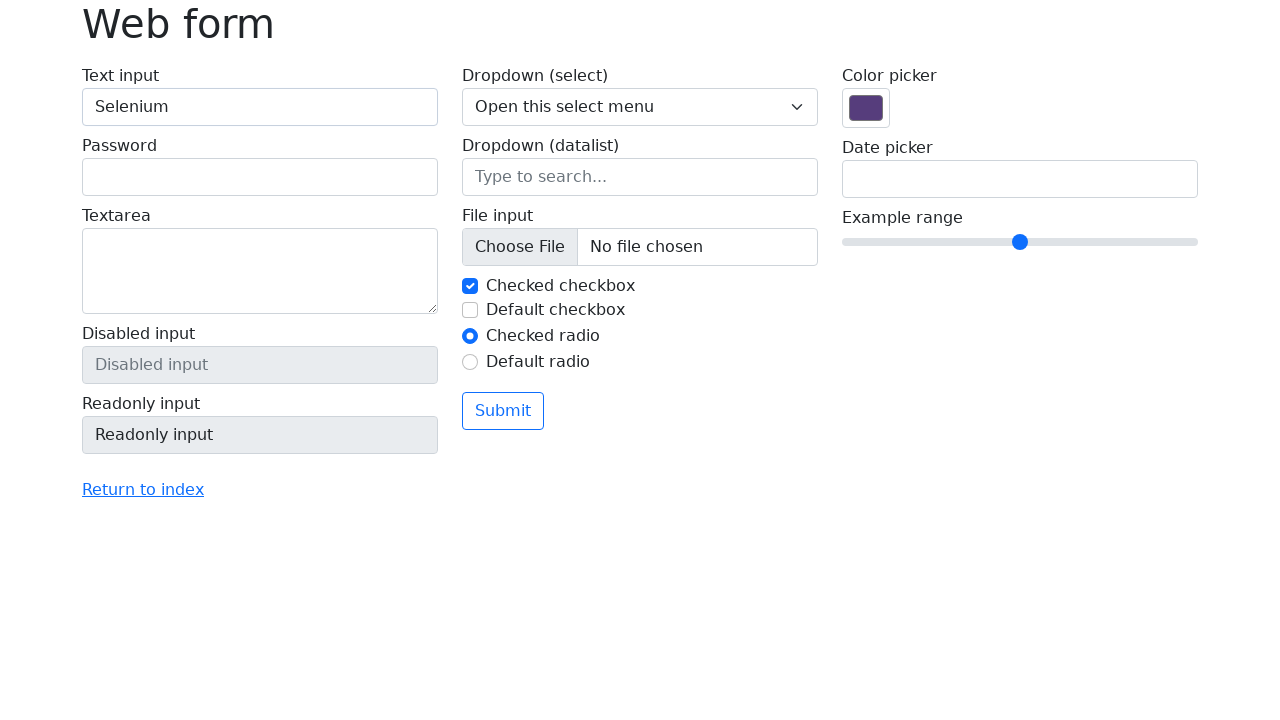

Filled password field with 'Selenium' on input[name='my-password']
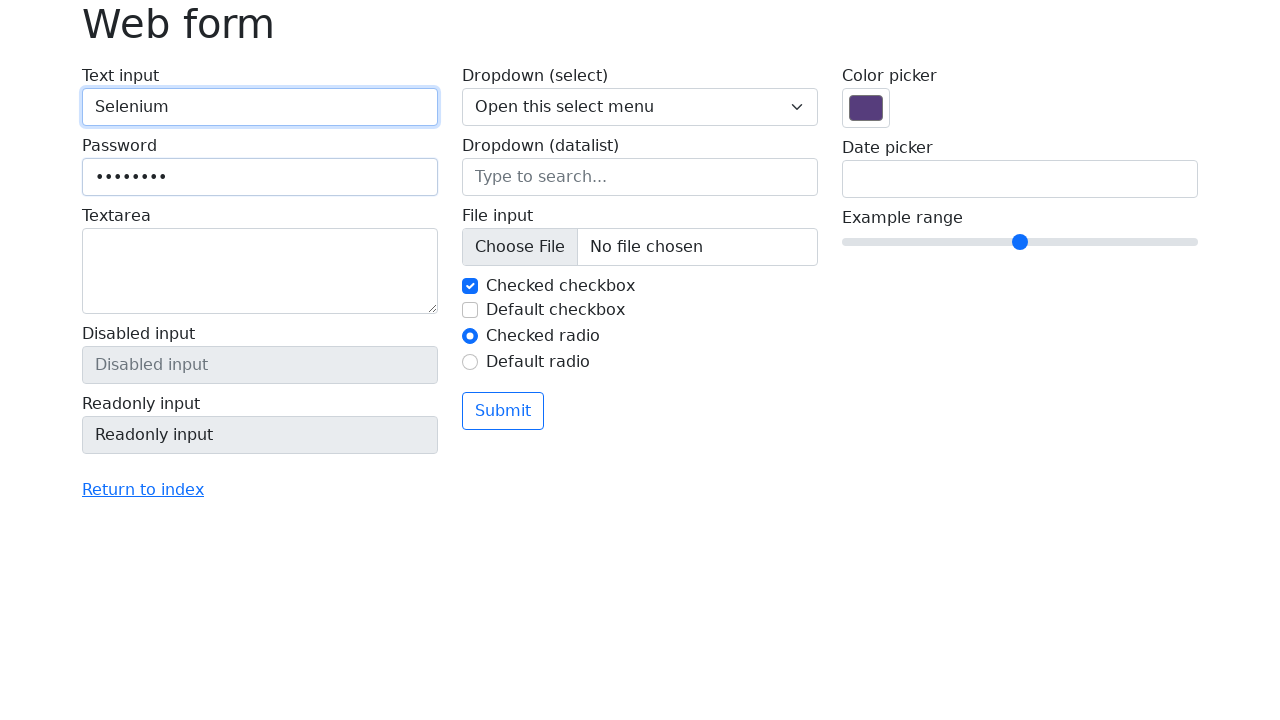

Selected option '2' from dropdown menu on select[name='my-select']
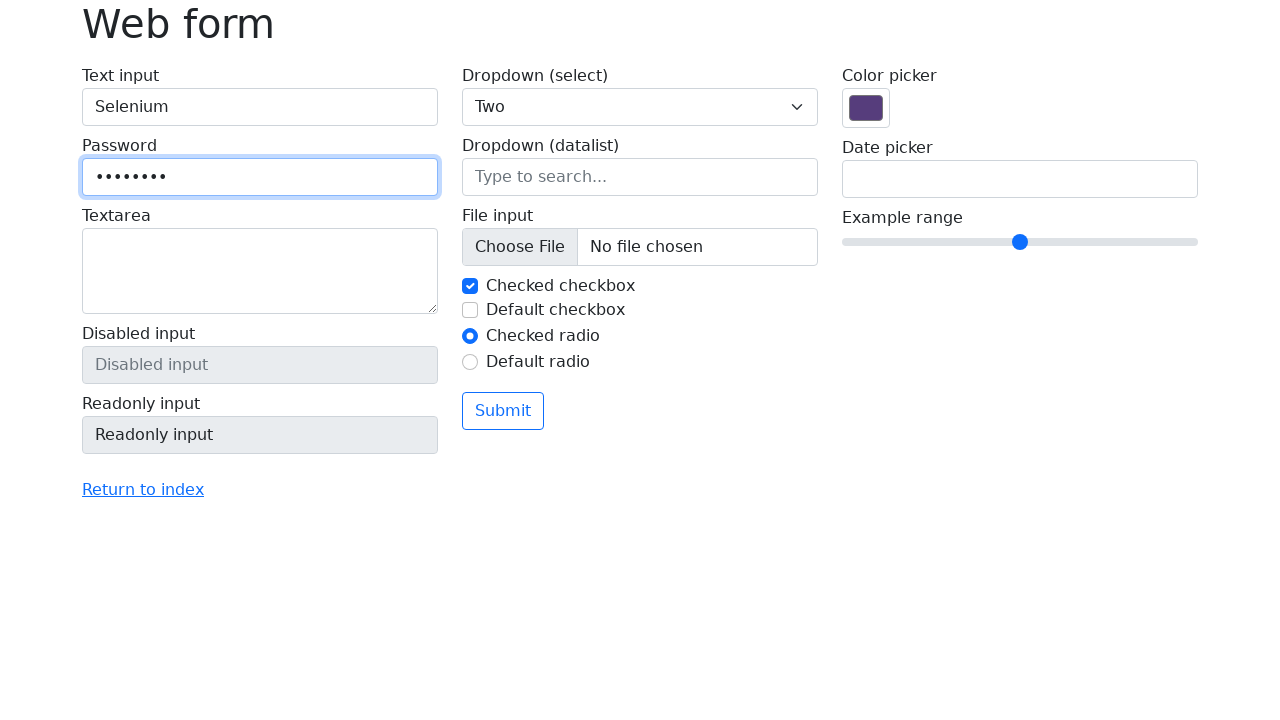

Filled date input field with '05/10/2023' on input[name='my-date']
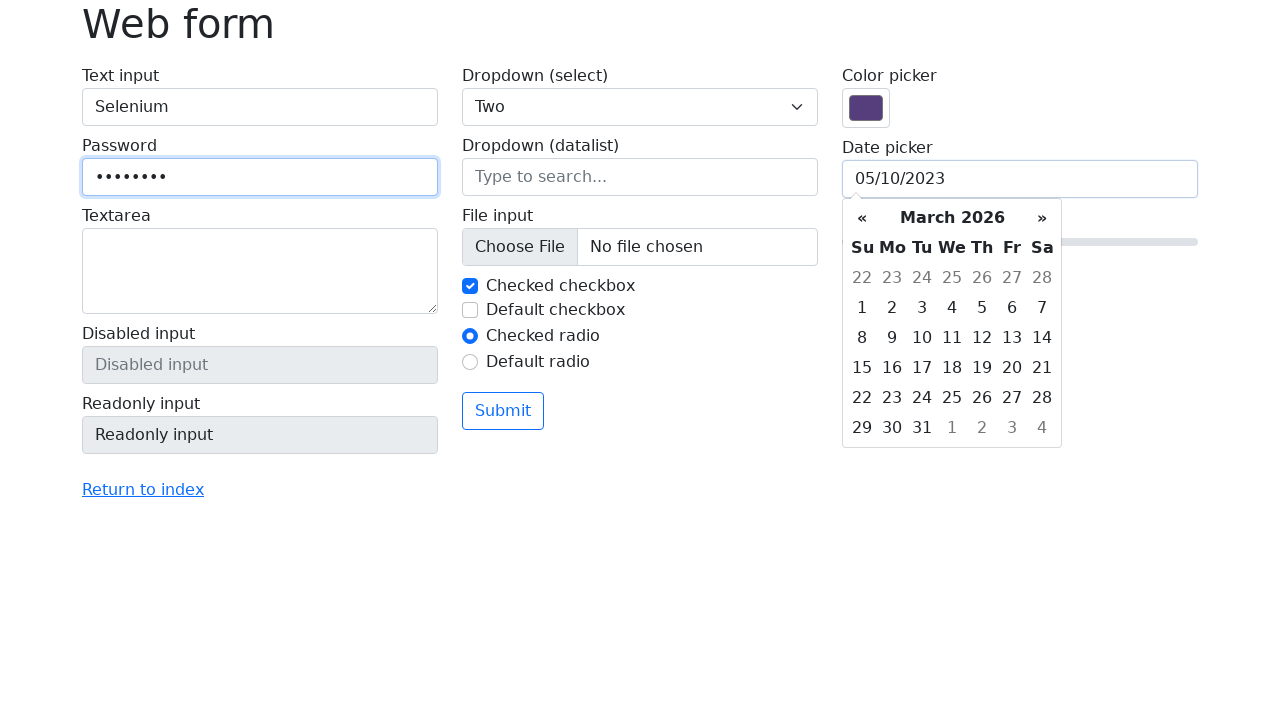

Clicked submit button to submit the form at (503, 411) on button[type='submit']
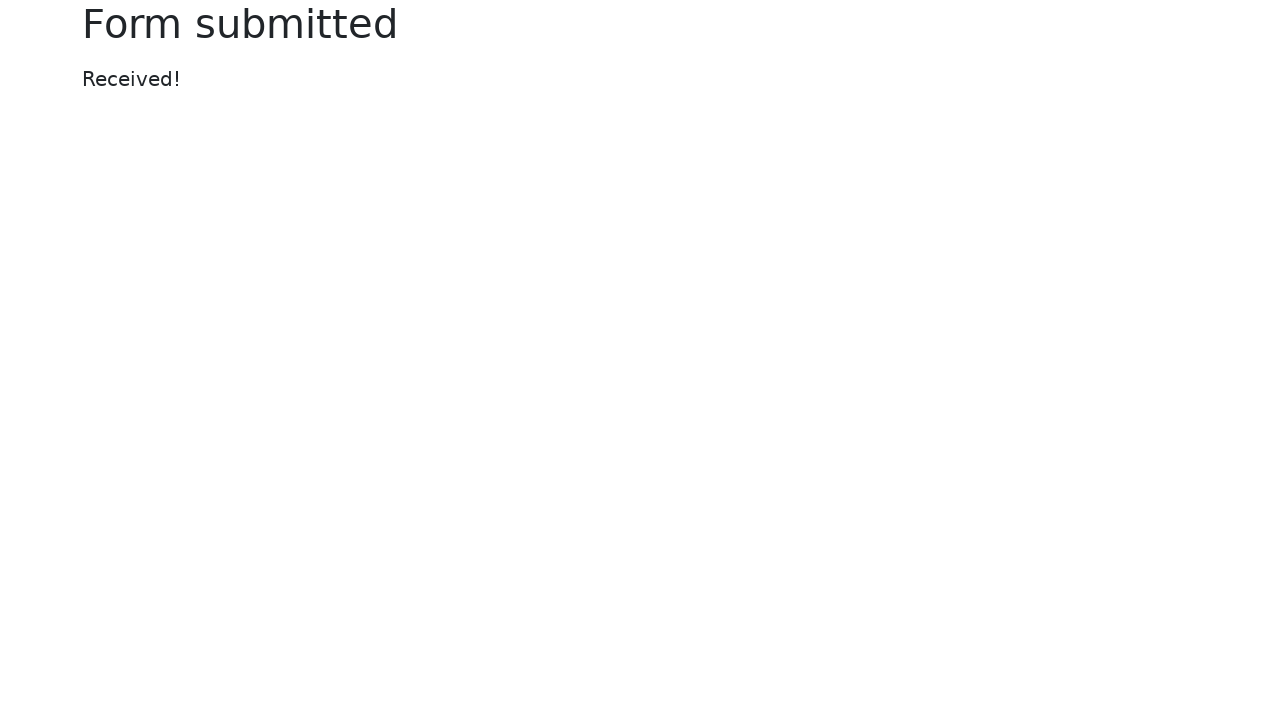

Target page loaded successfully with title 'Web form - target page'
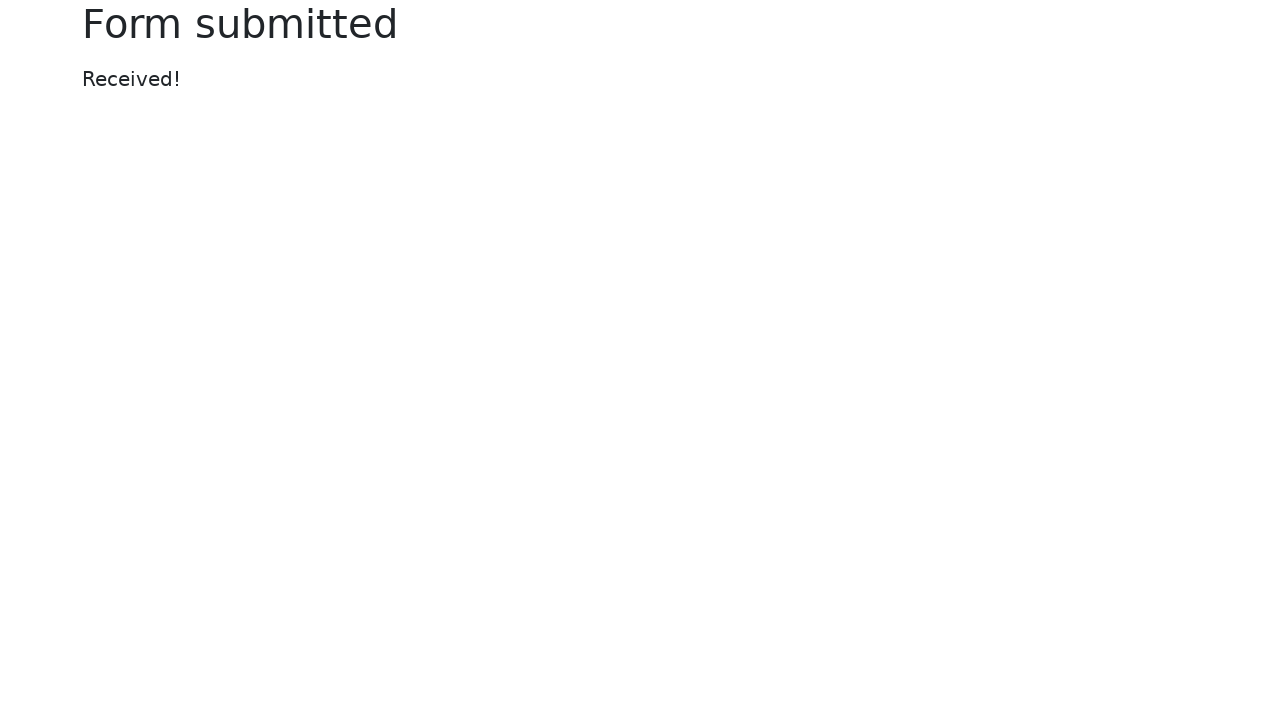

Verified confirmation message displays 'Received!'
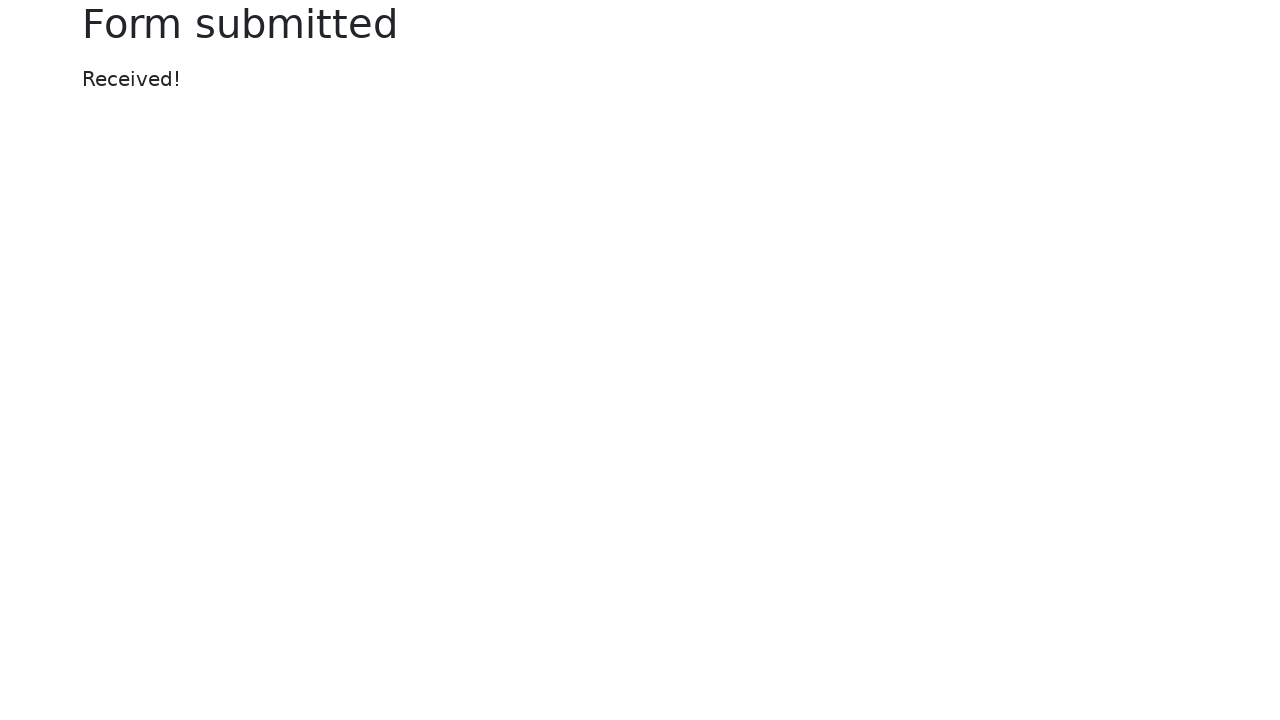

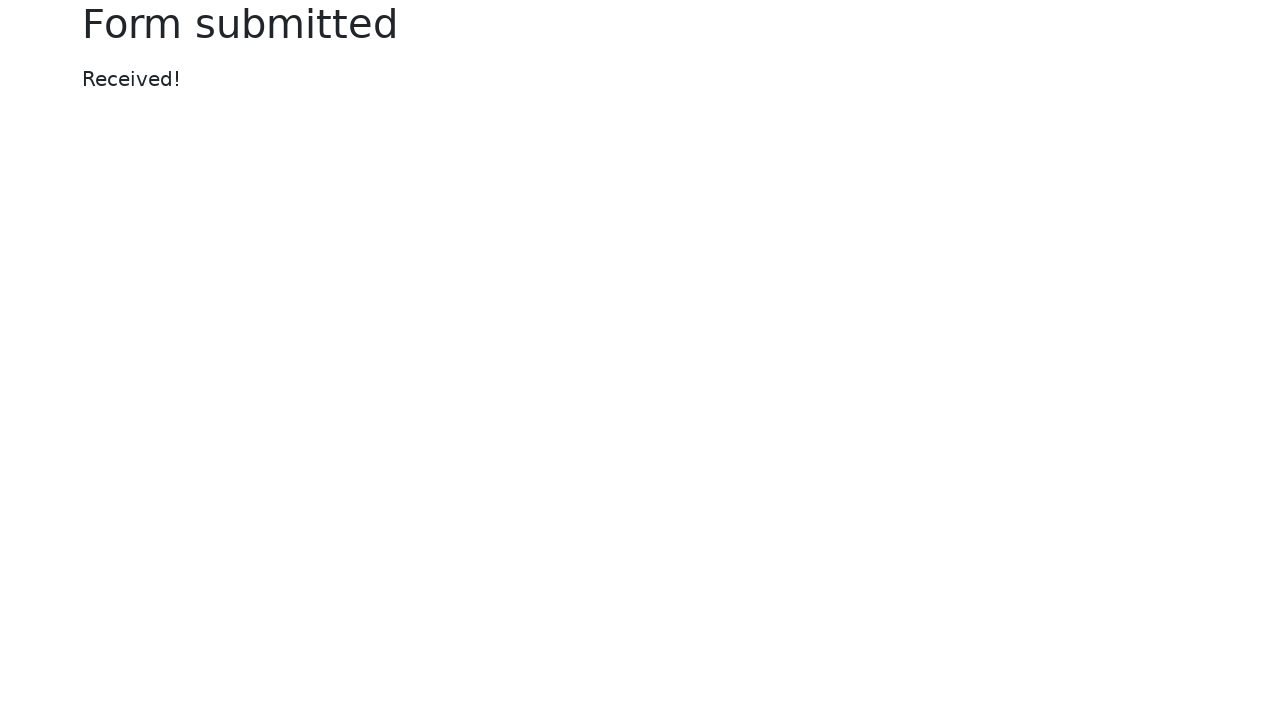